Tests keyboard actions on an auto-complete input field by typing text with mixed case using shift key combinations

Starting URL: https://demoqa.com/auto-complete

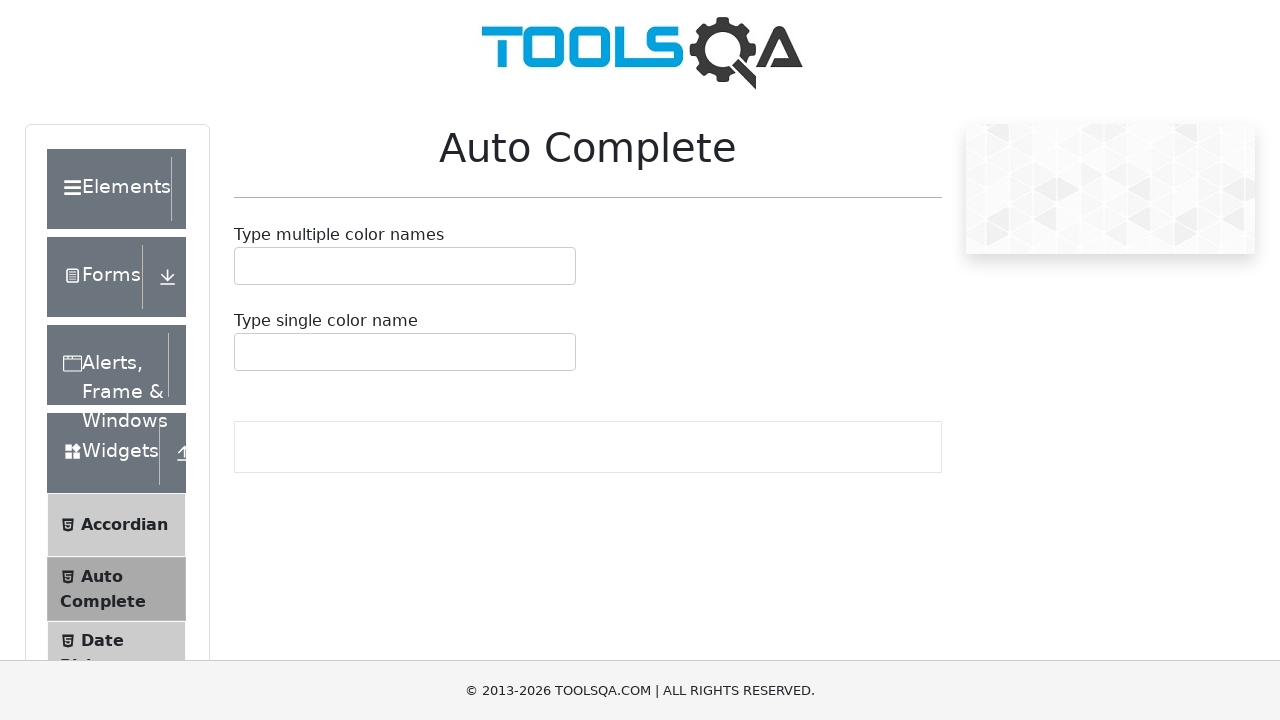

Located auto-complete input field
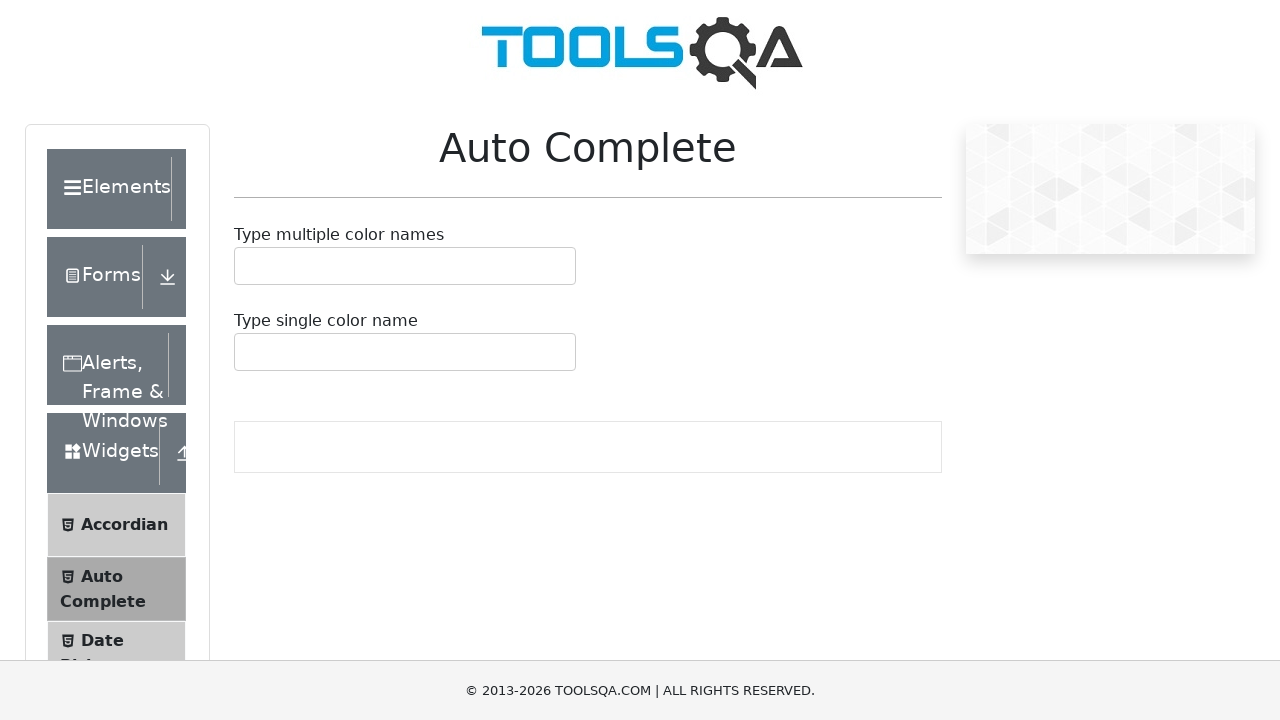

Clicked on auto-complete input field at (405, 352) on #autoCompleteSingleContainer
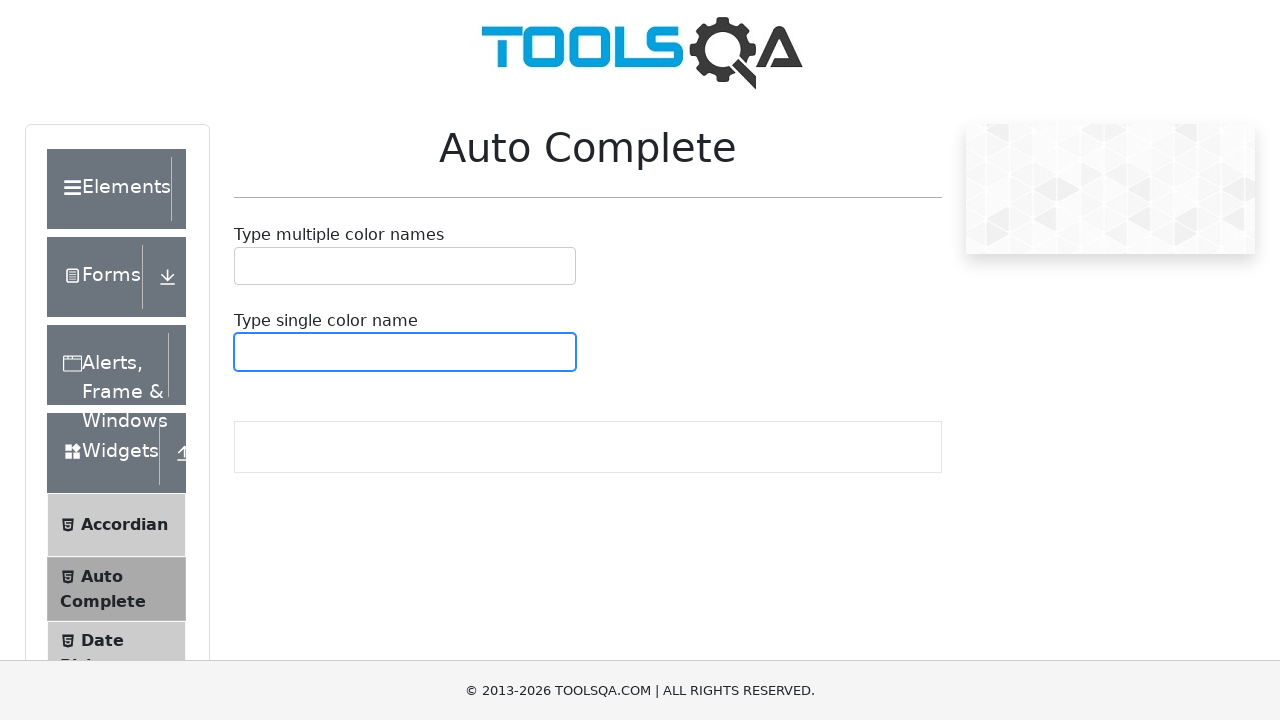

Pressed Shift key down
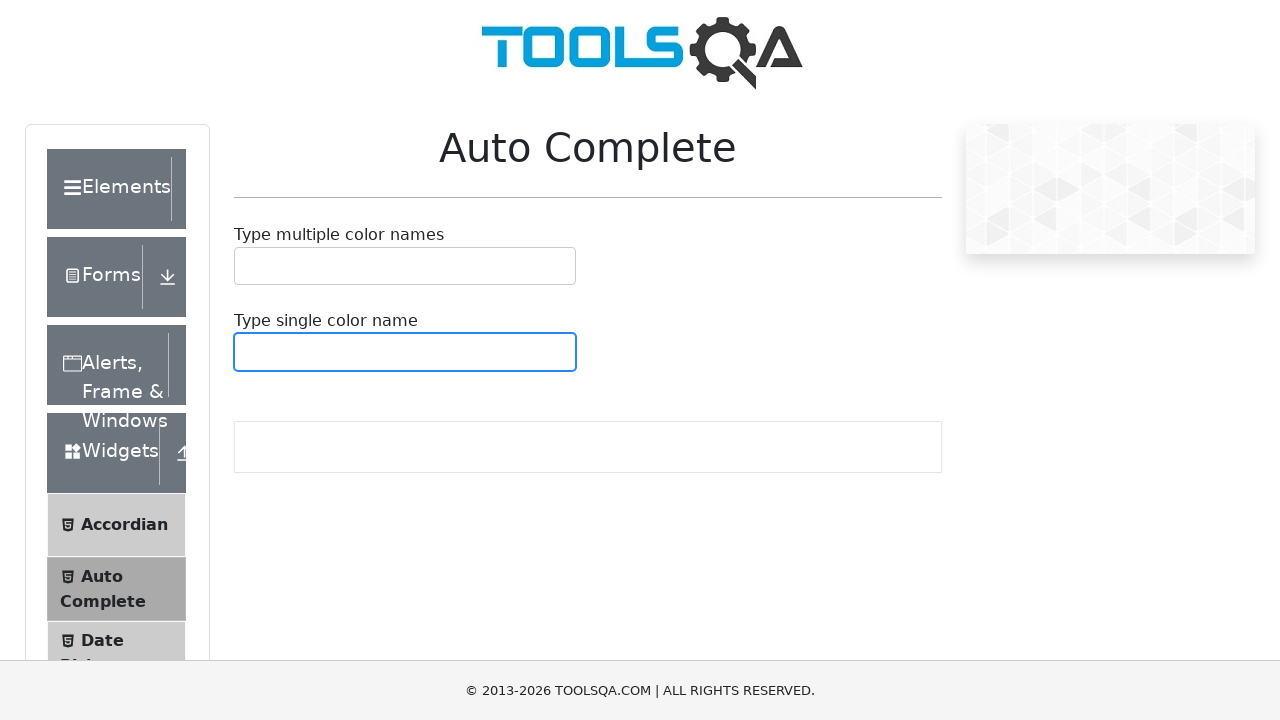

Typed 'y' with Shift held to produce capital 'Y'
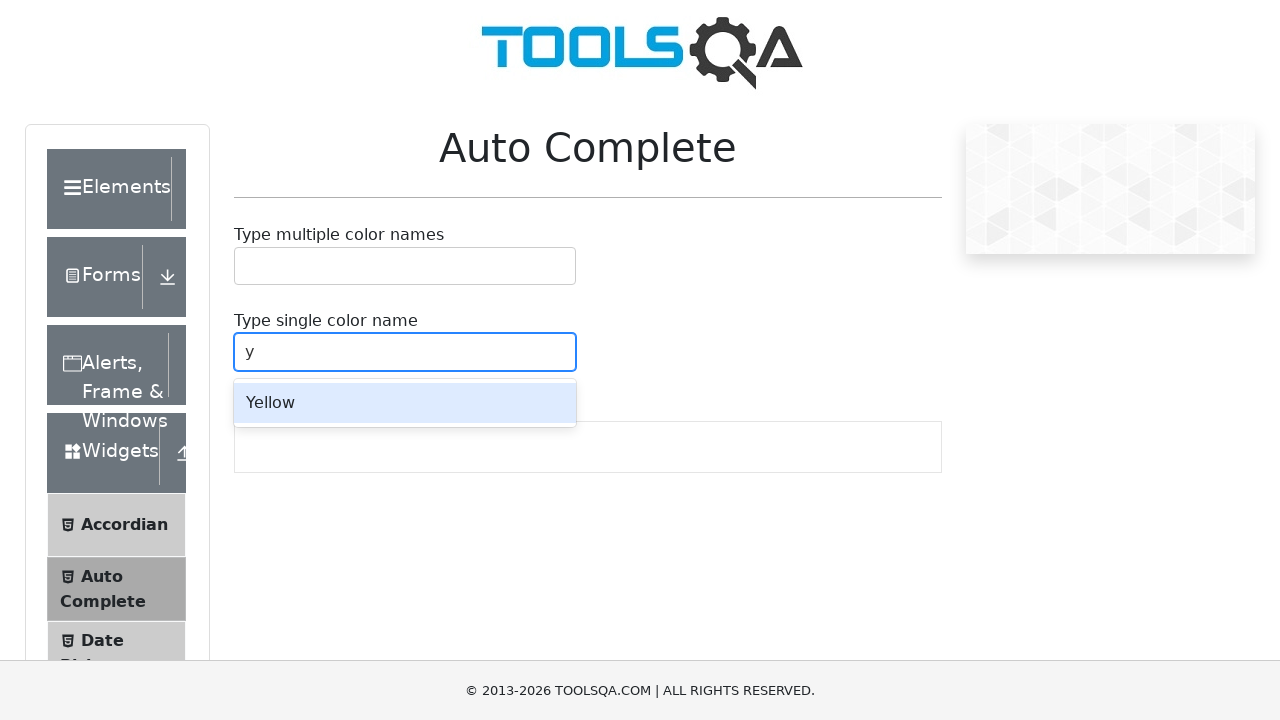

Released Shift key
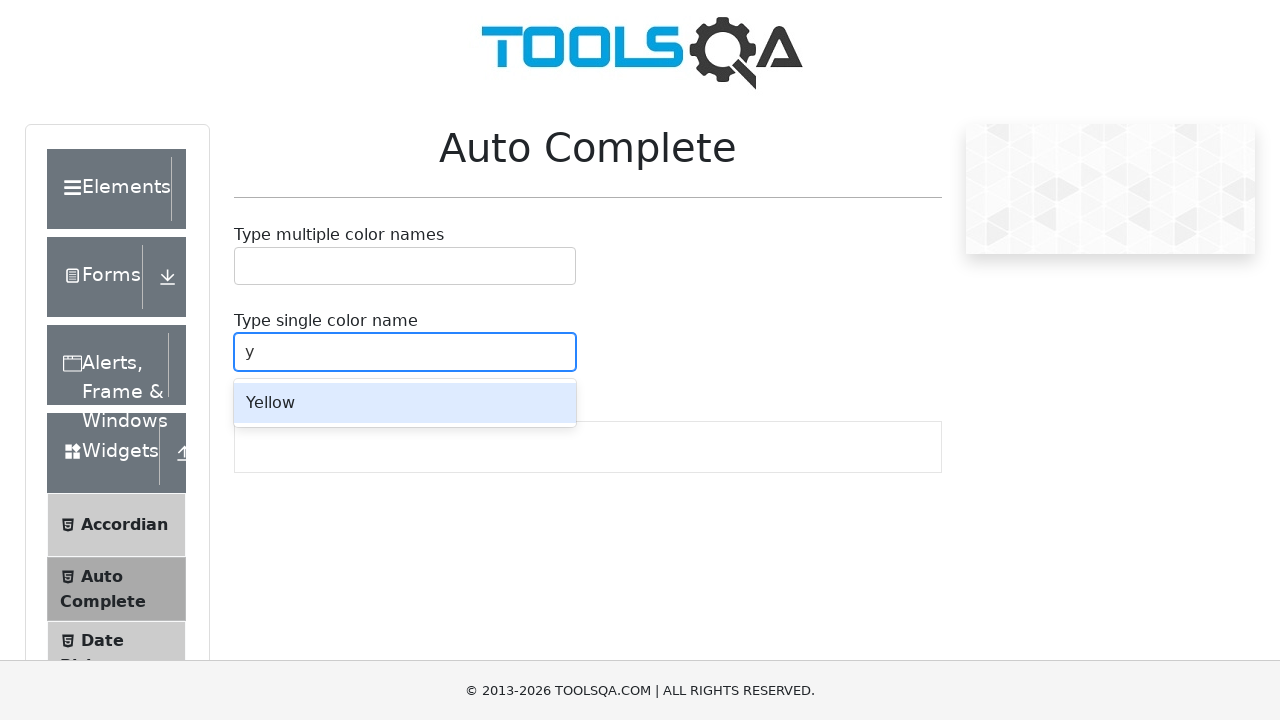

Typed 'ou are' in lowercase
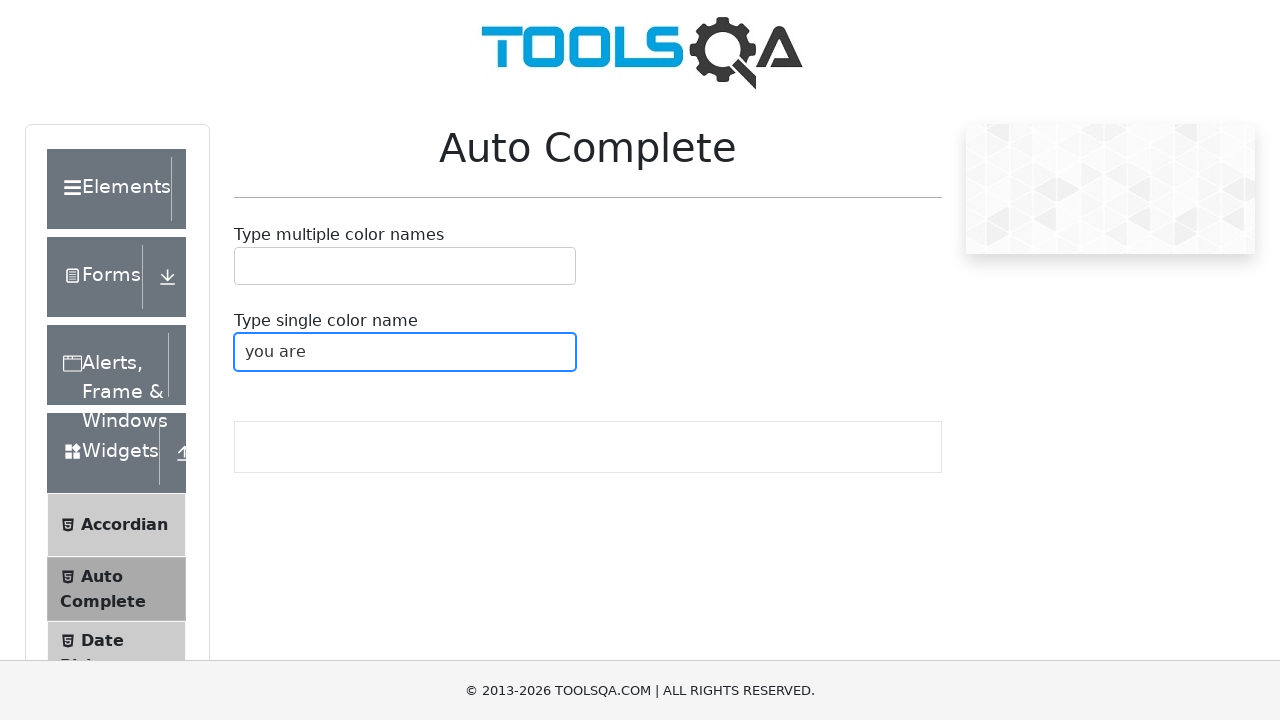

Pressed Shift key down
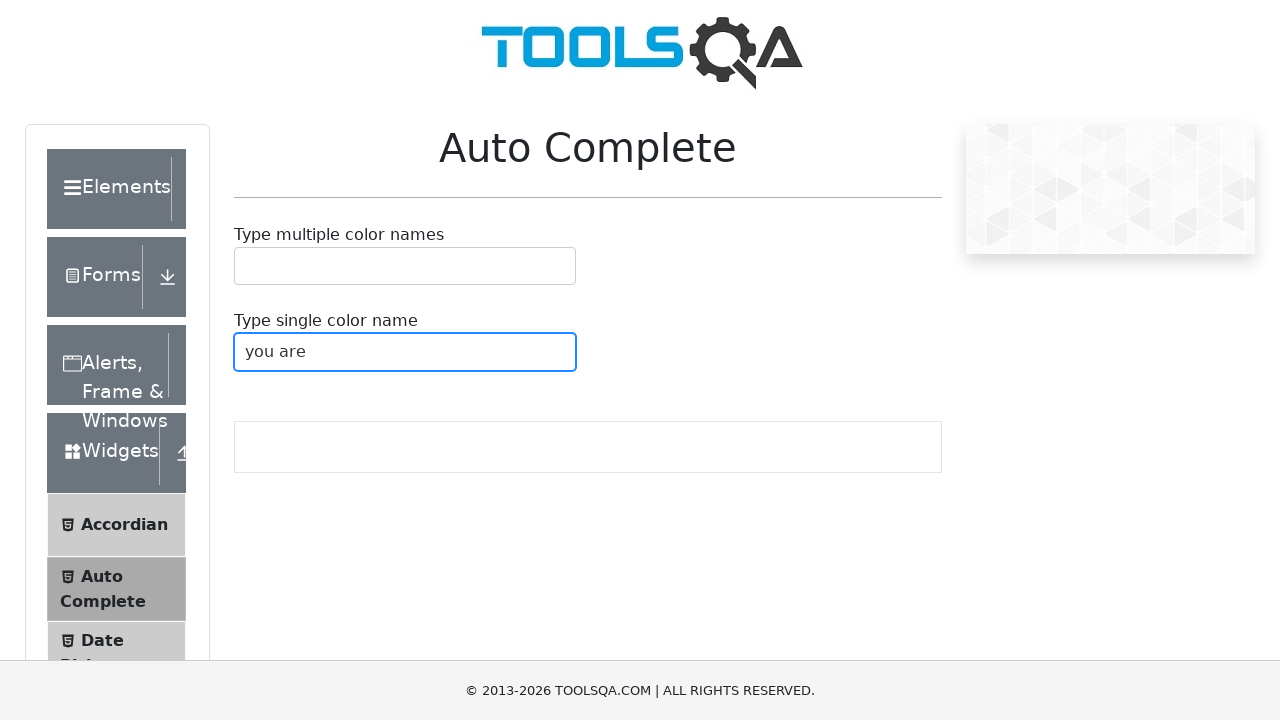

Typed 'e' with Shift held to produce capital 'E'
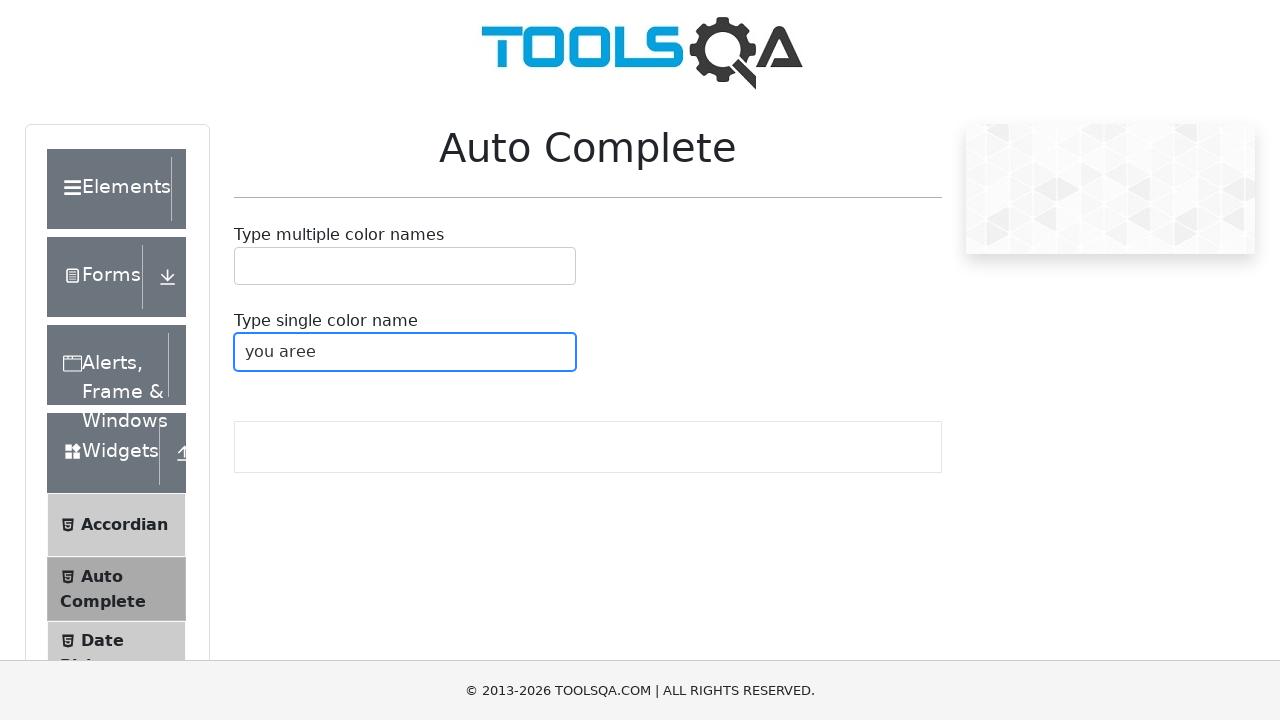

Released Shift key
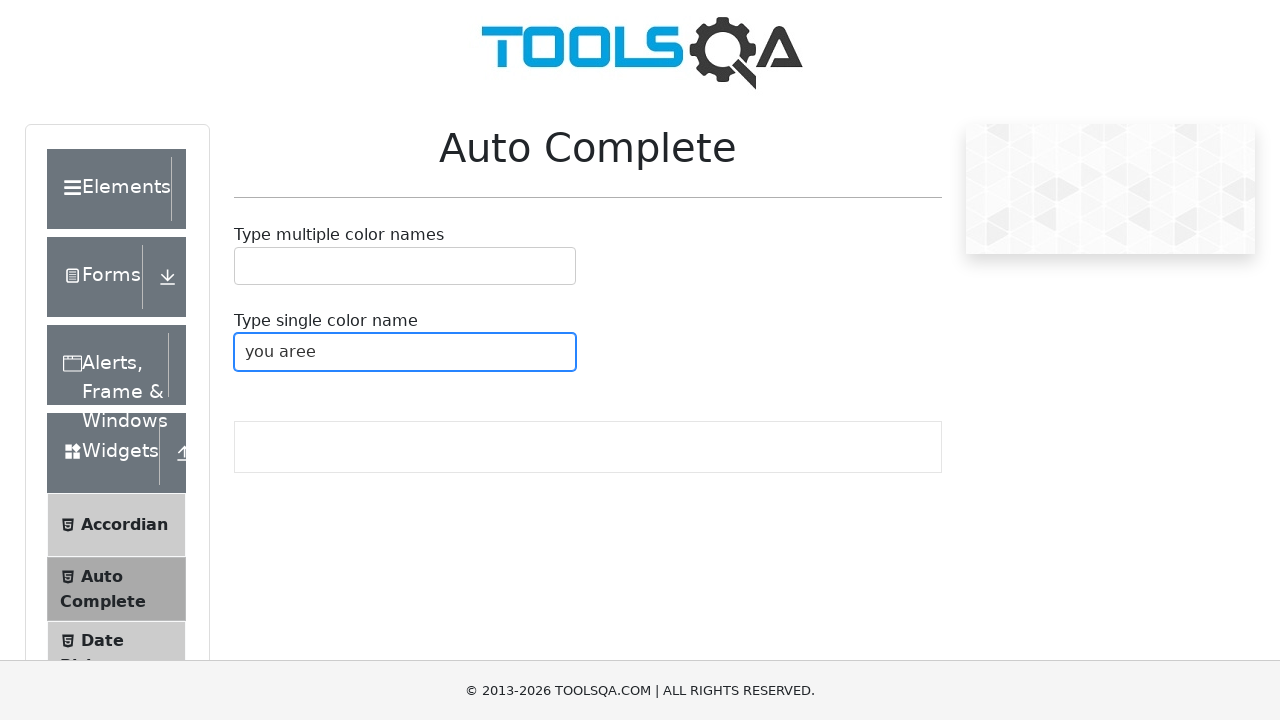

Typed 'xceptional' to complete 'Exceptional'
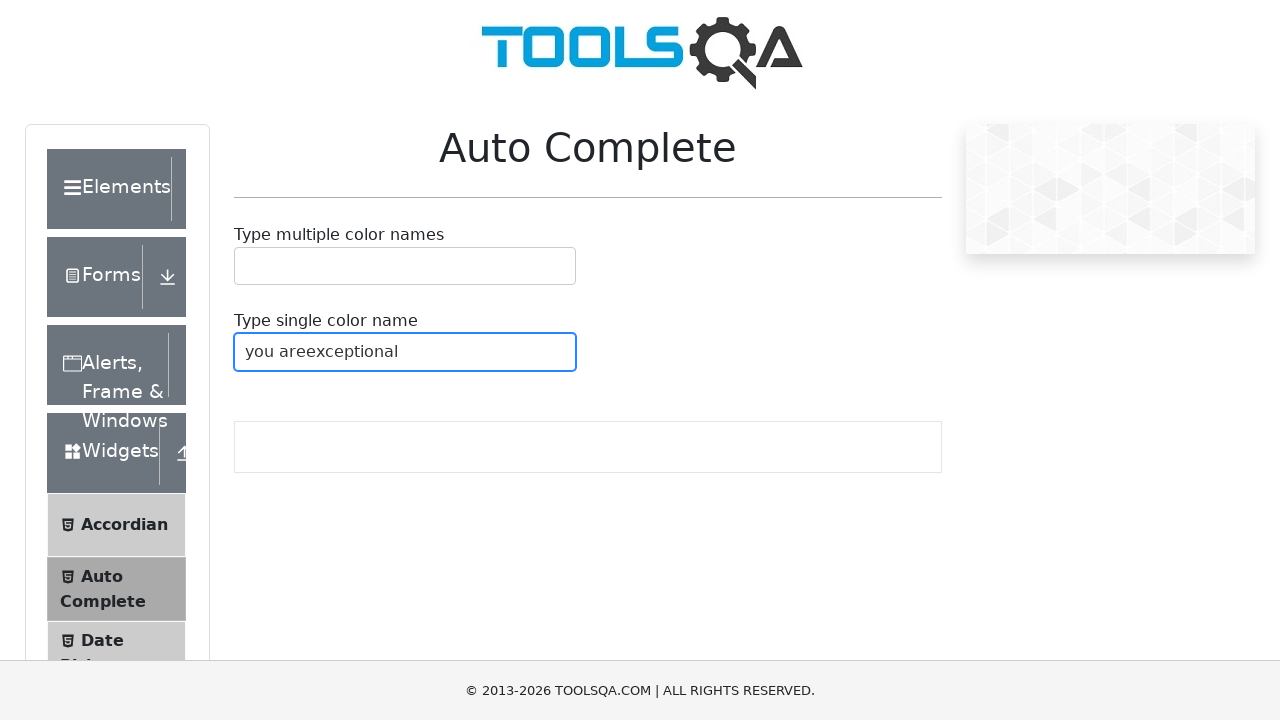

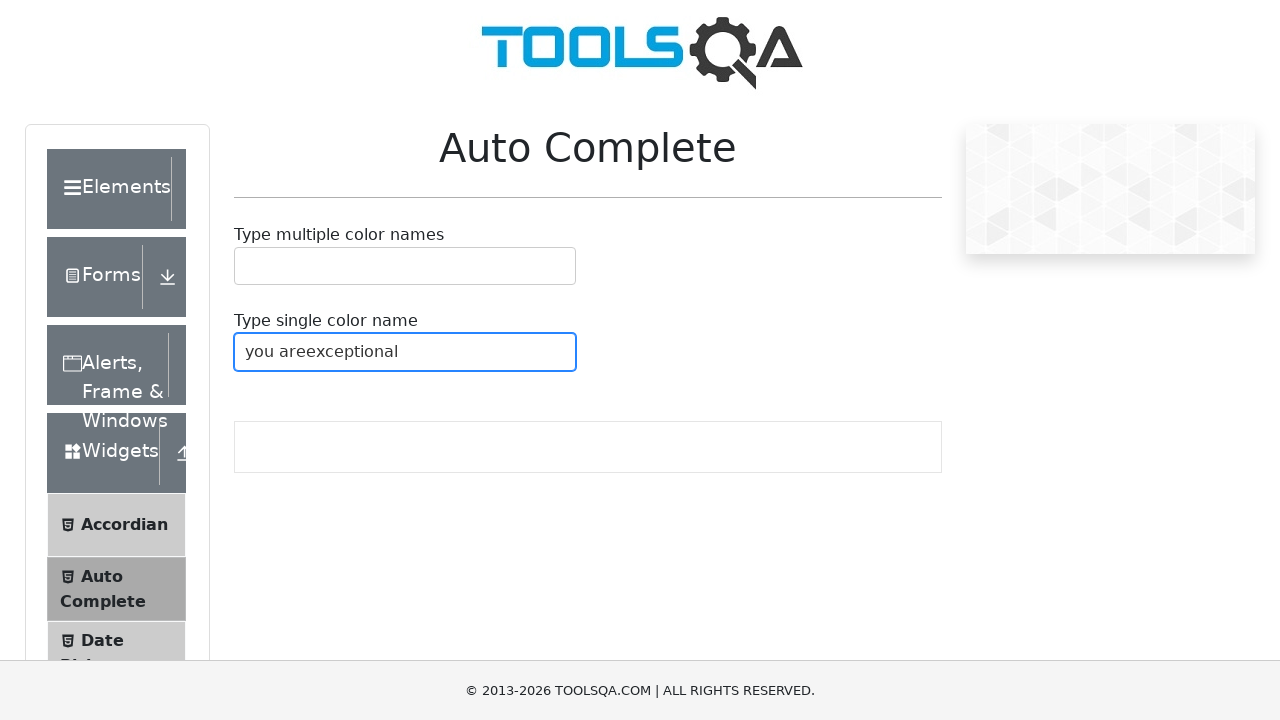